Tests calendar date picker functionality by opening the calendar, selecting a specific year (1996) and then selecting a specific date (19th)

Starting URL: https://web-locators-static-site-qa.vercel.app/Calendar

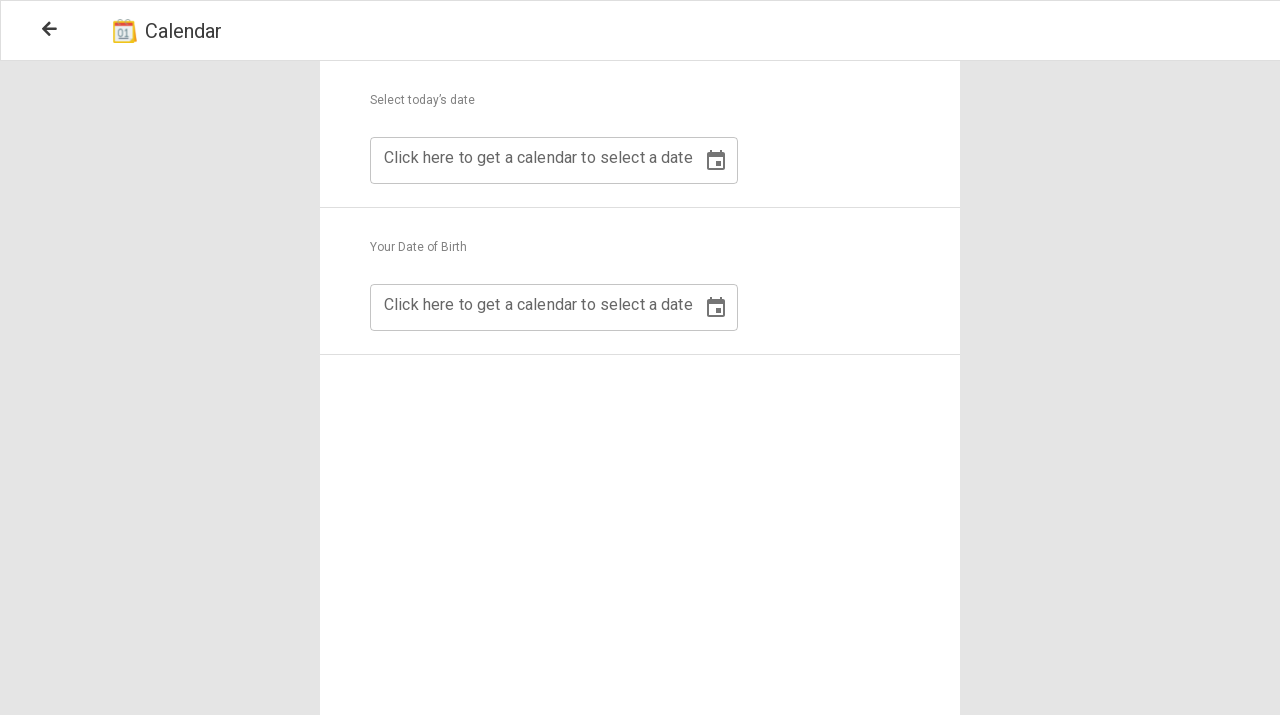

Clicked calendar button in section 2 at (716, 308) on //div[@class="Calendar_section2"]/div/div//button[@type="button"]
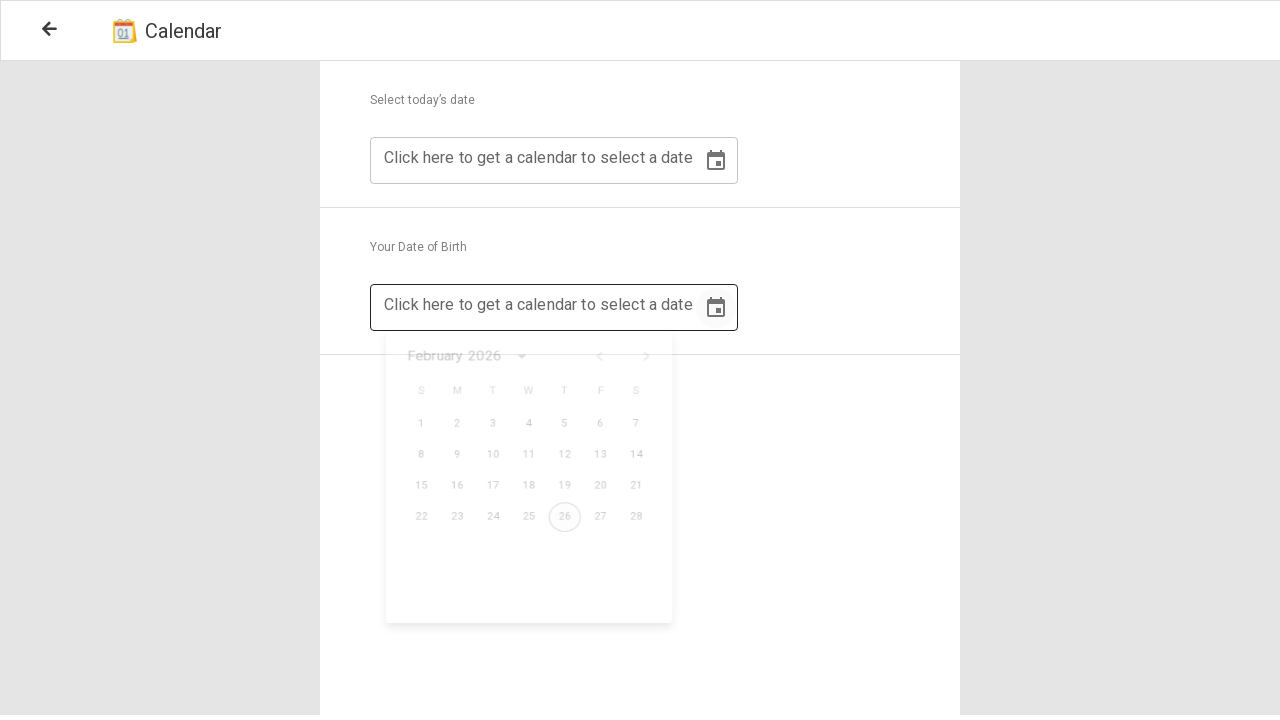

Clicked year selector button to open year picker at (521, 362) on //div[@role="presentation"]//button[@type="button"]
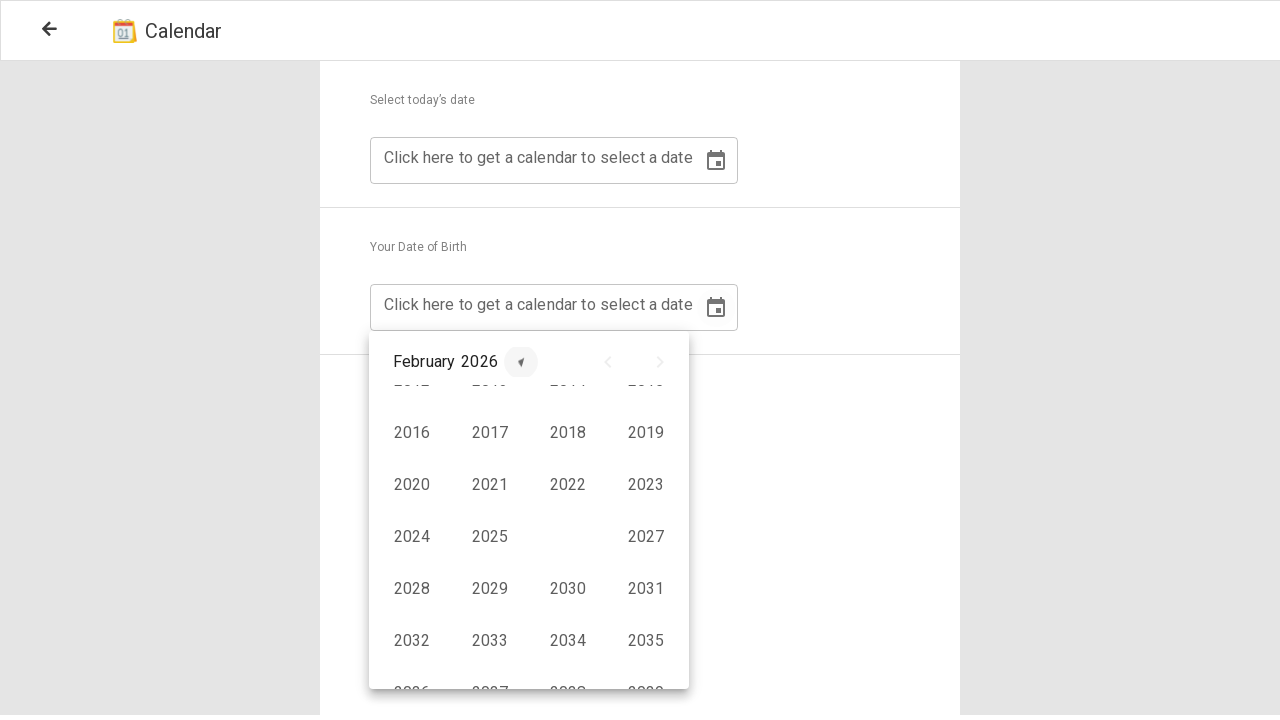

Located year picker elements
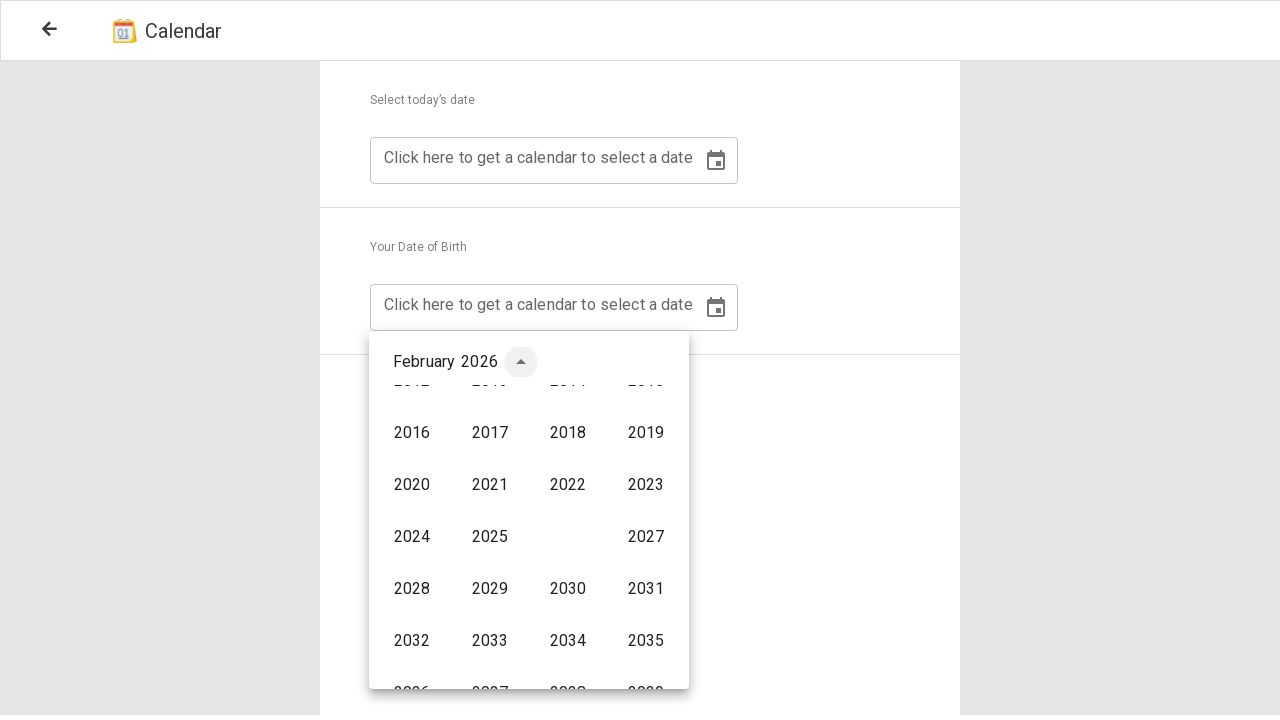

Scrolled year 1996 into view
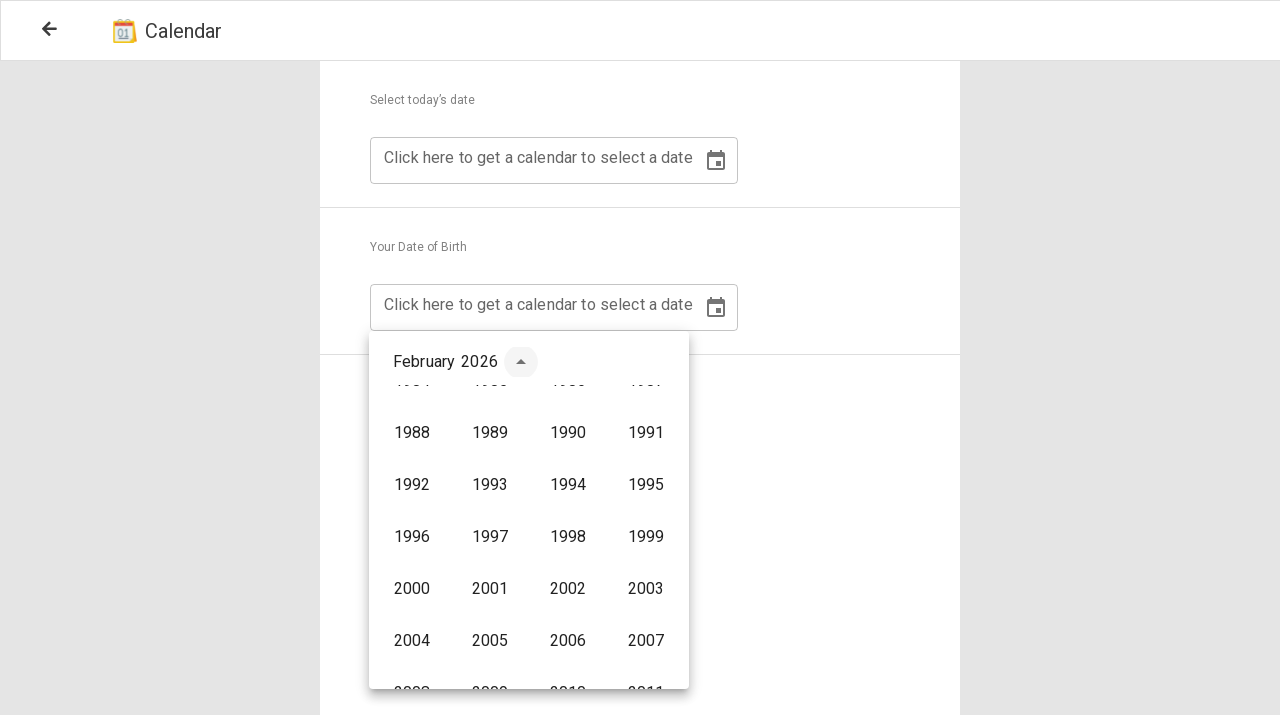

Selected year 1996 at (412, 537) on //div[@class="PrivatePickersYear-root PrivatePickersYear-modeDesktop css-j9zntq"
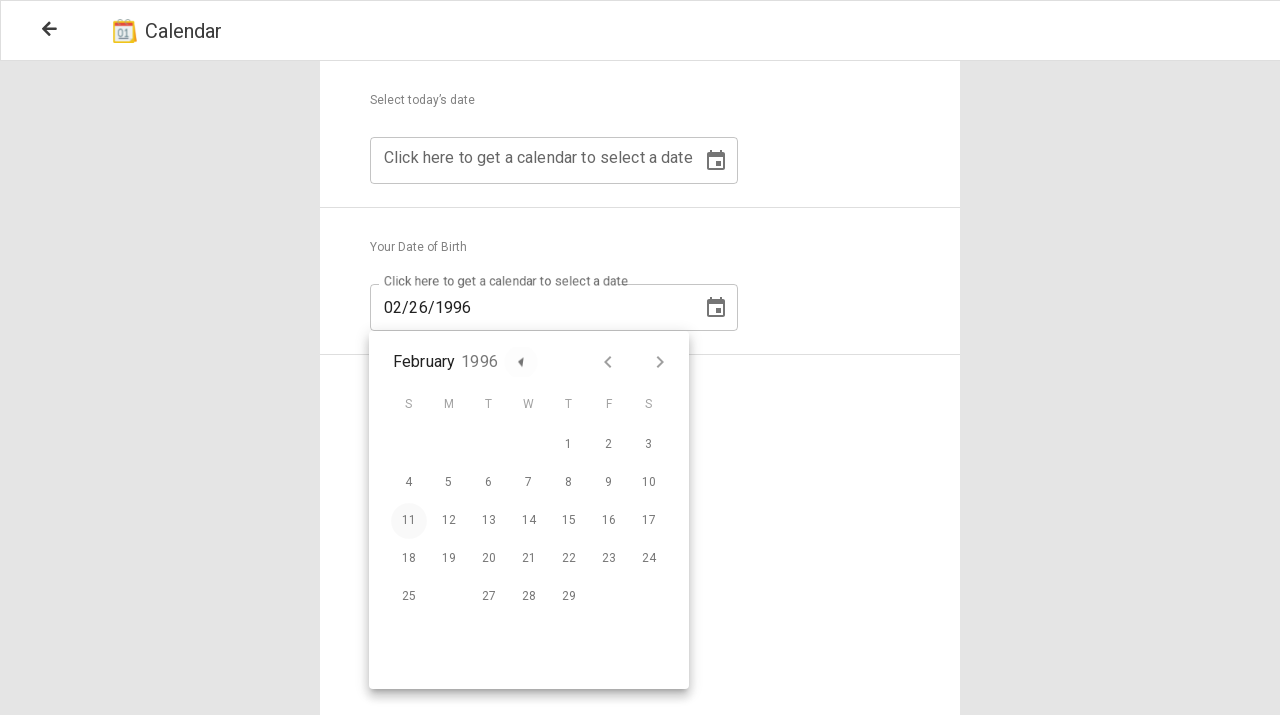

Waited for date cells to be visible
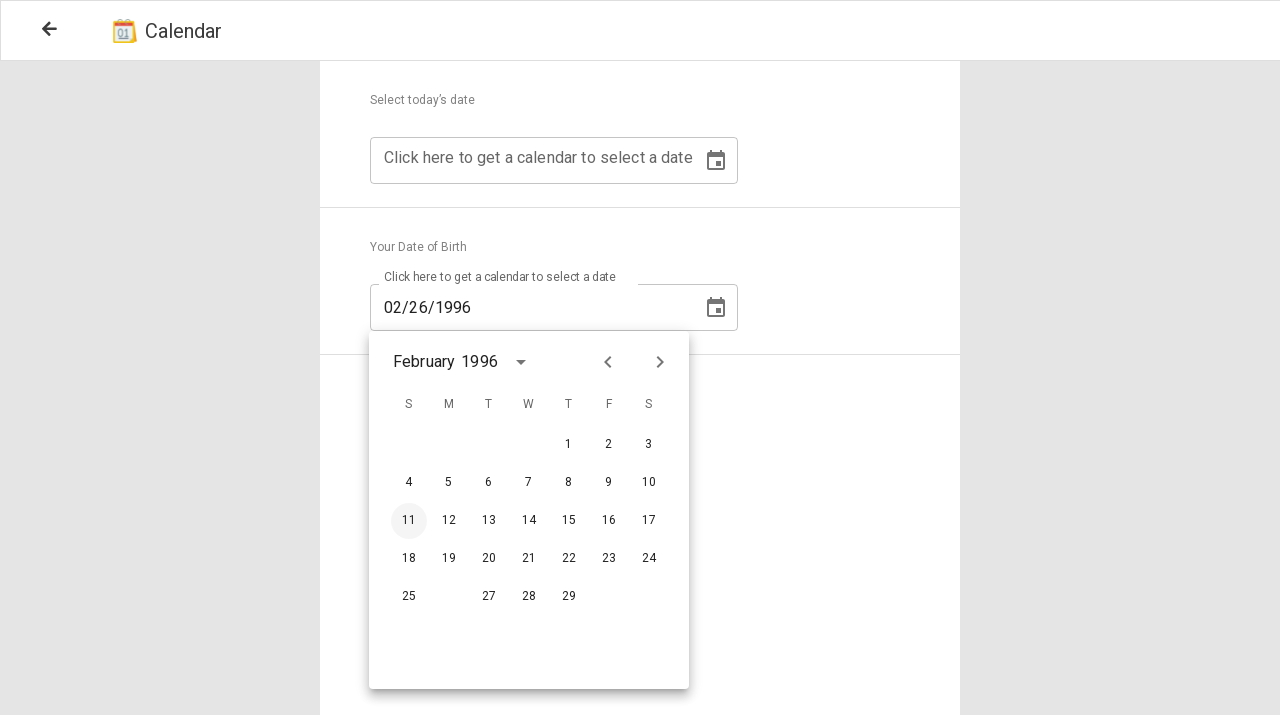

Located all date elements in calendar
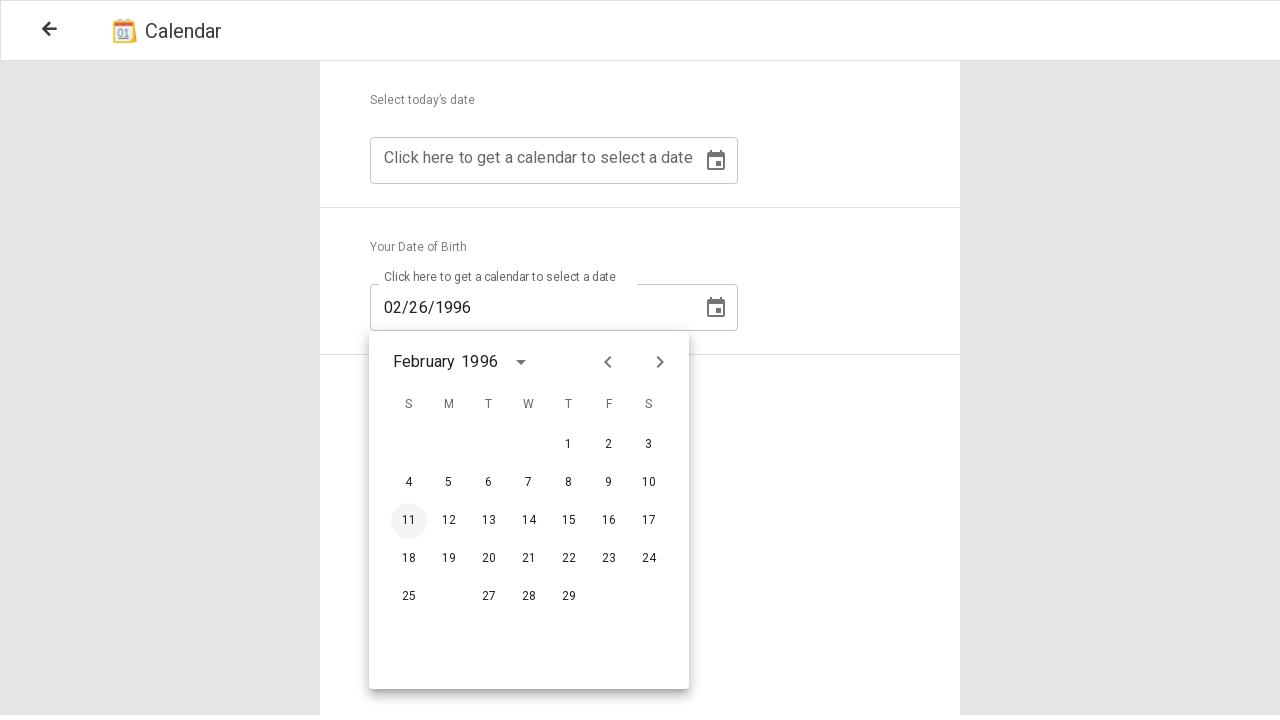

Selected the 19th date from calendar at (449, 559) on //div[@role="row"]/div[@role="cell"] >> nth=22
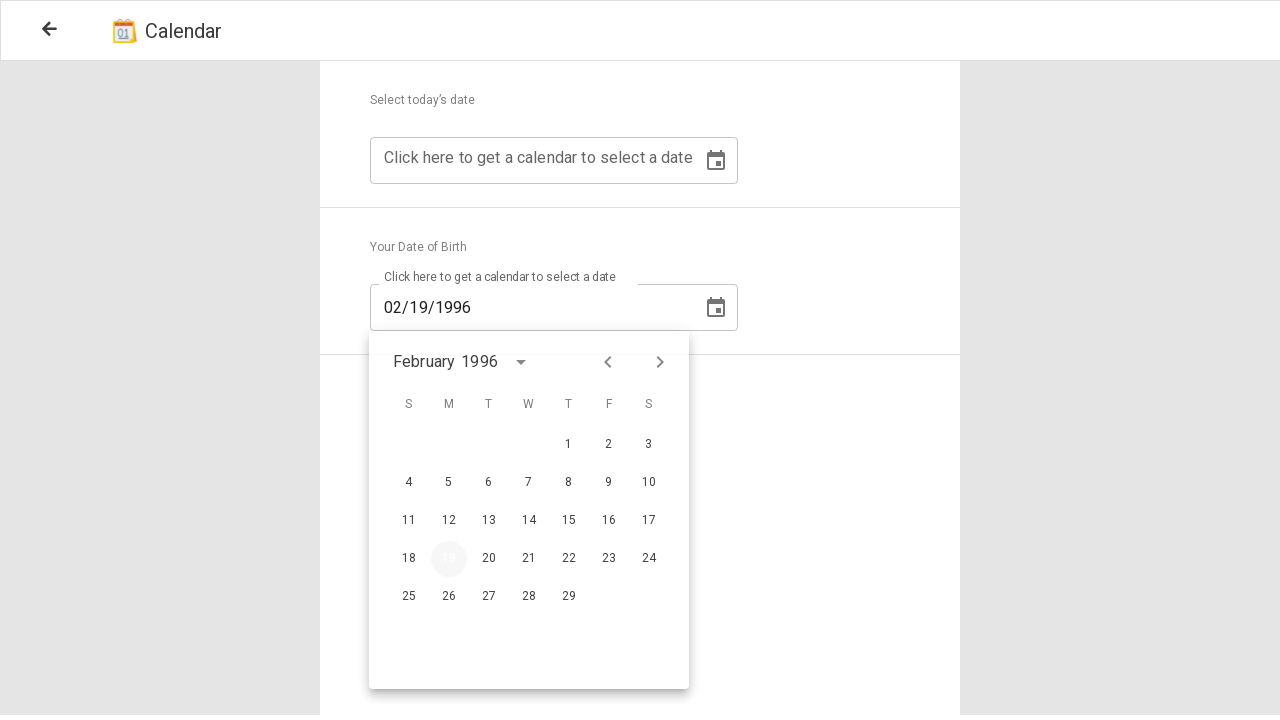

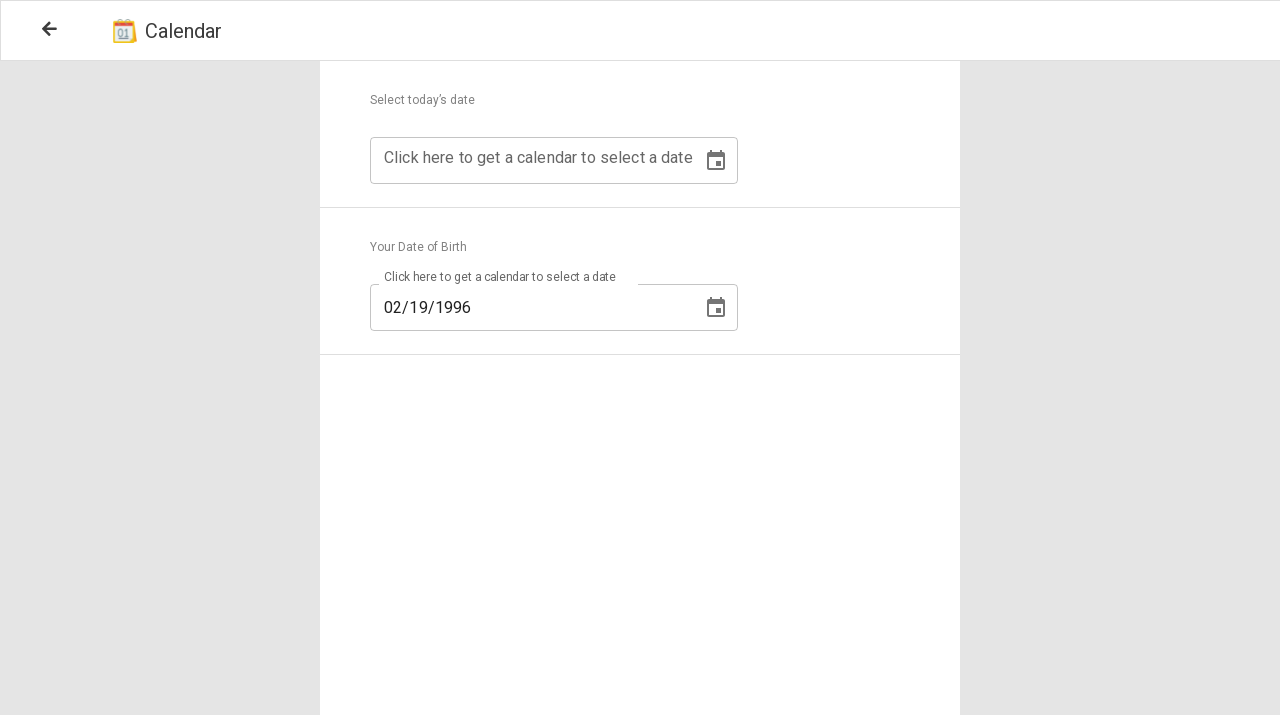